Uses search functionality to find languages containing "kot" and verifies results

Starting URL: http://www.99-bottles-of-beer.net/

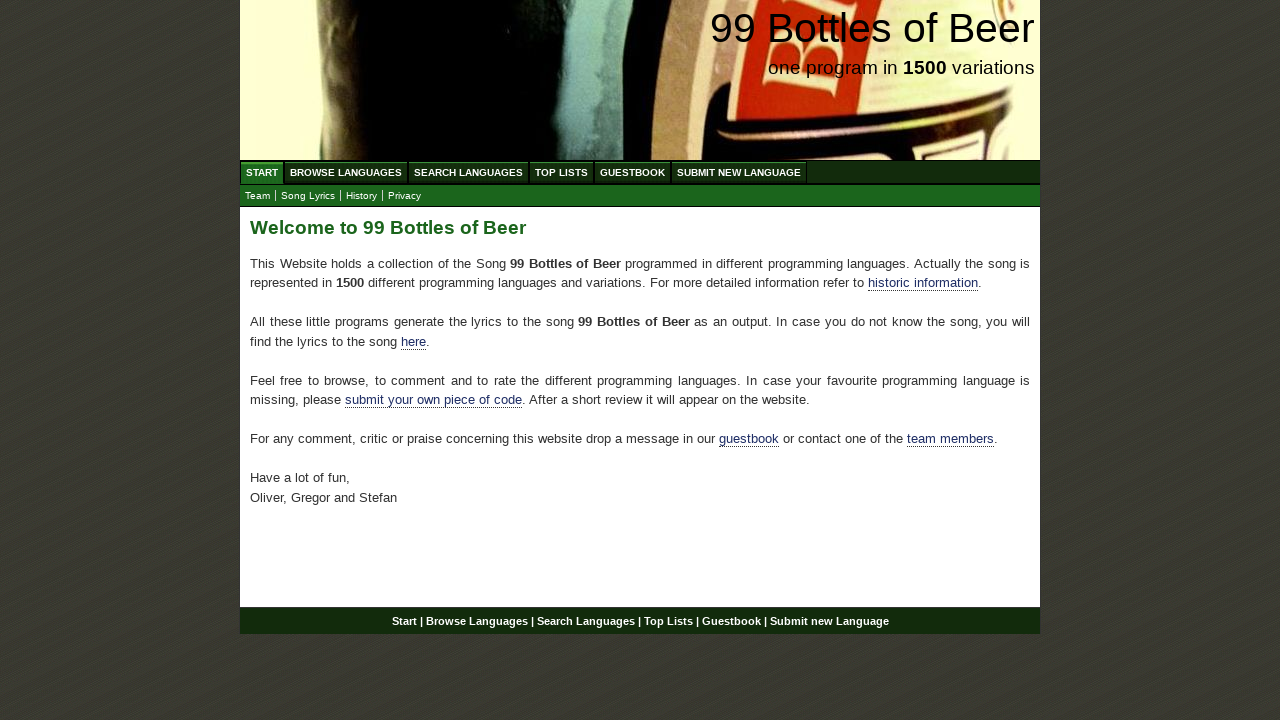

Clicked 'Search Languages' link at (468, 172) on xpath=//li/a[text()='Search Languages']
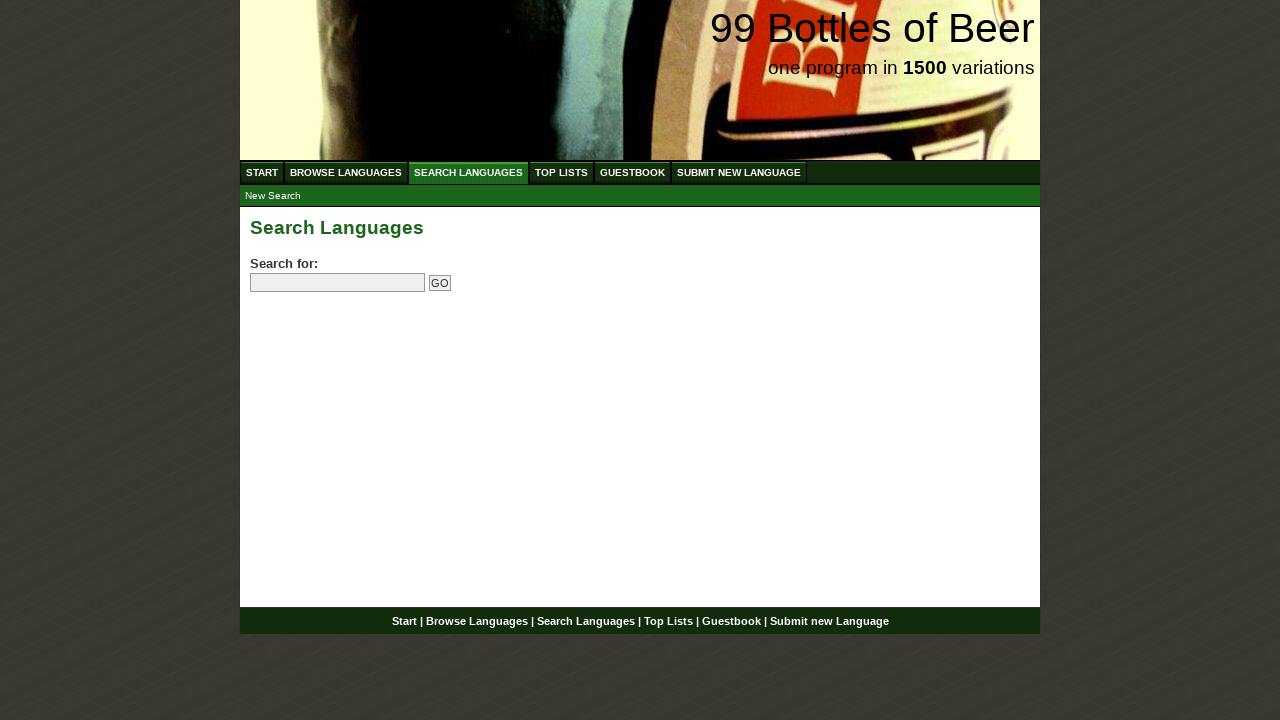

Filled search field with 'kot' on input[name='search']
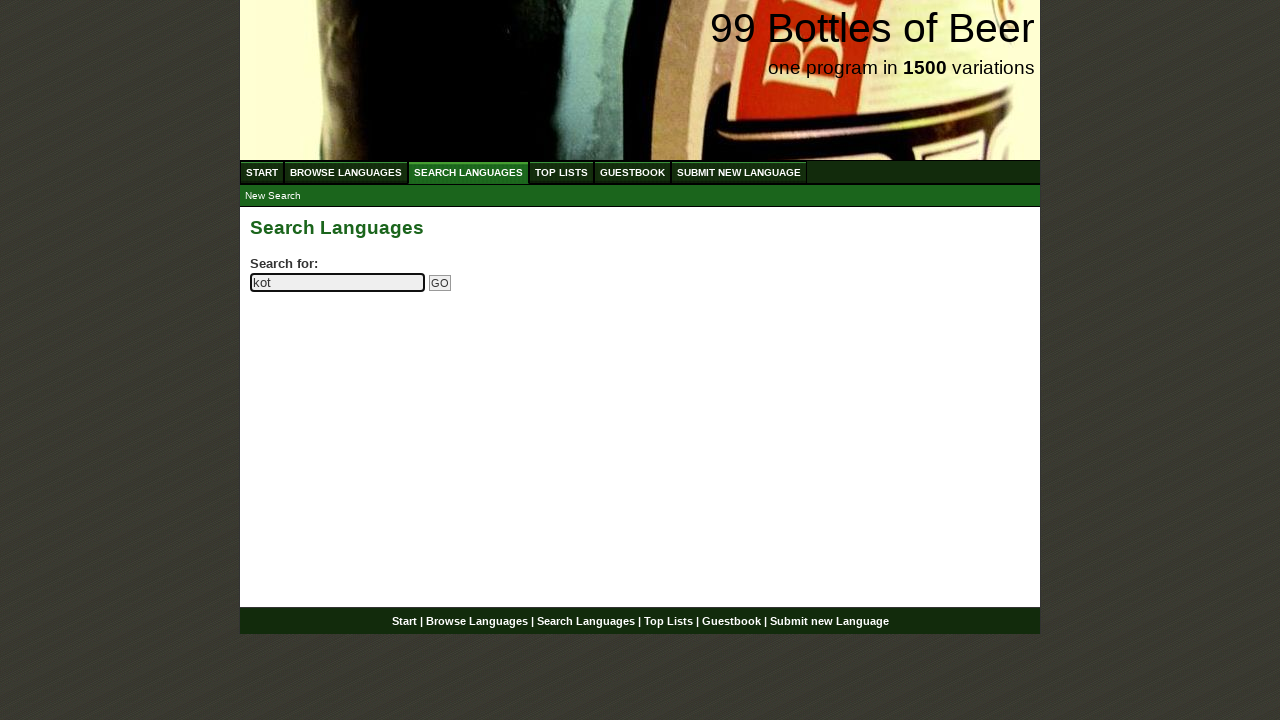

Clicked Go button to search at (440, 283) on input[name='submitsearch']
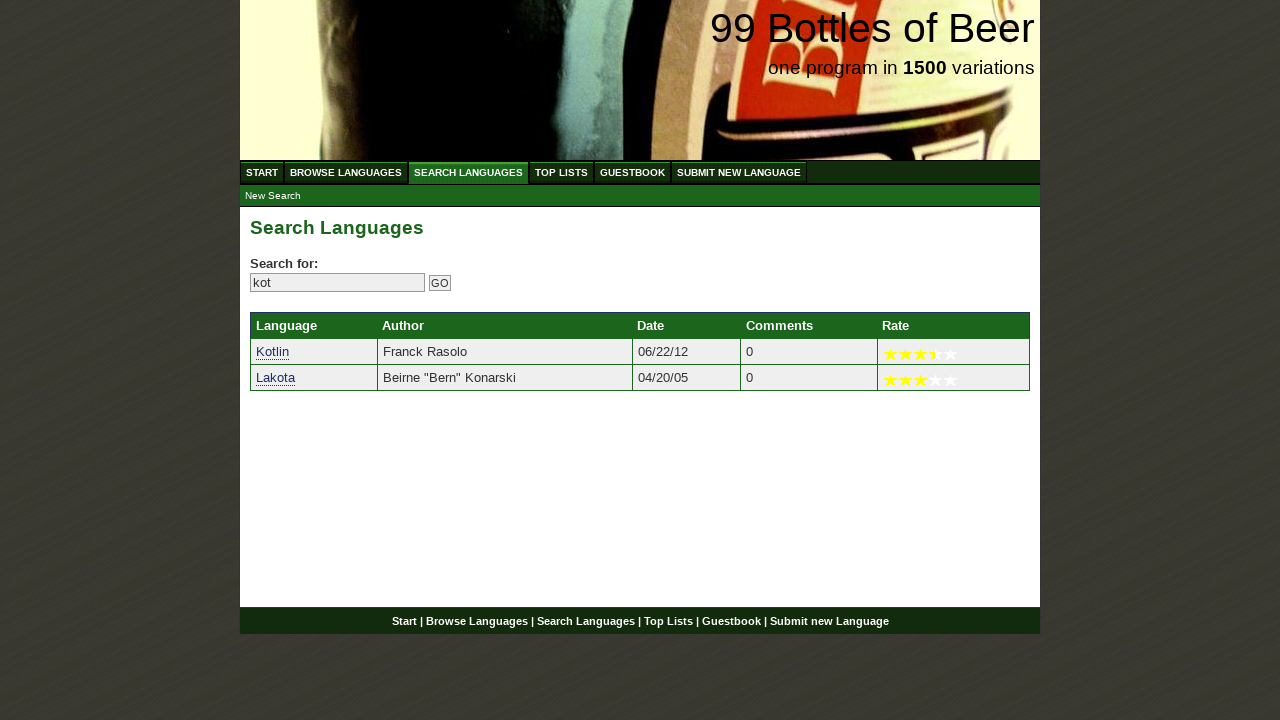

Search results loaded with language links
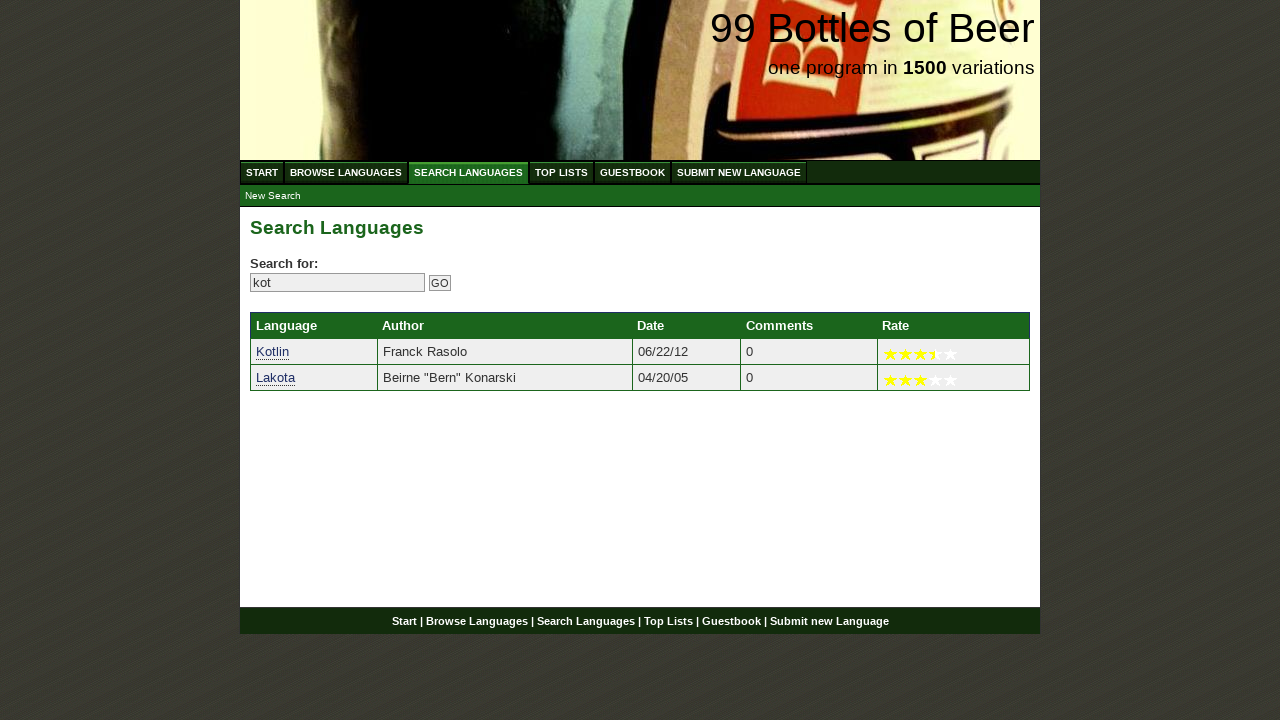

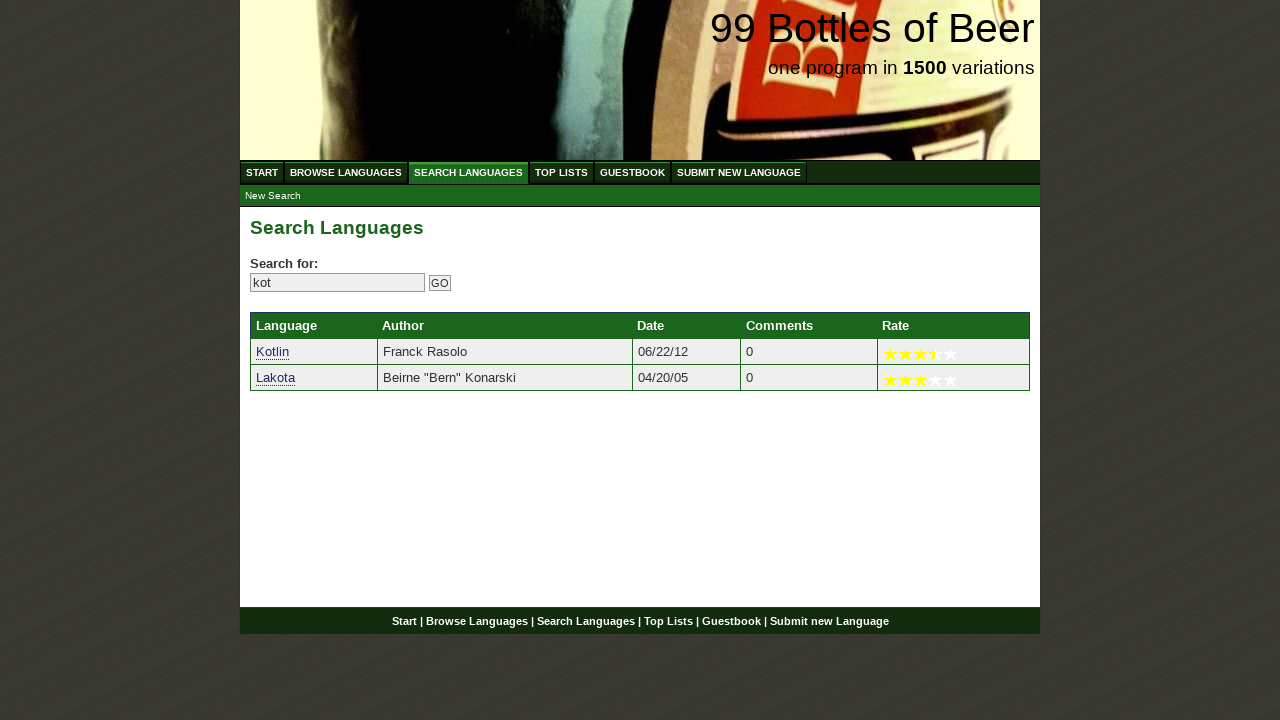